Tests URL alias redirections on VREAD website, verifying that various alternative URLs properly redirect to their canonical destinations (e.g., /apropos to /a-propos, /about to /a-propos, /press to /presse).

Starting URL: https://www.vread.fr/apropos

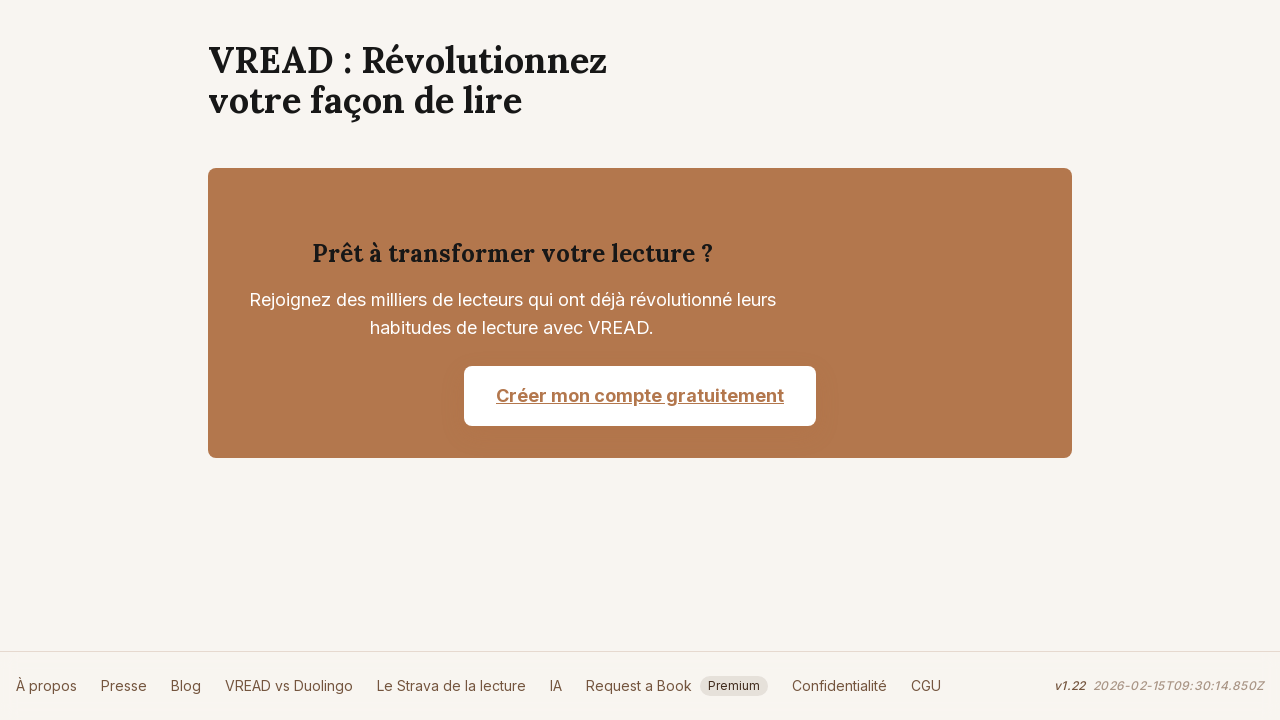

Waited for /apropos to redirect to /a-propos
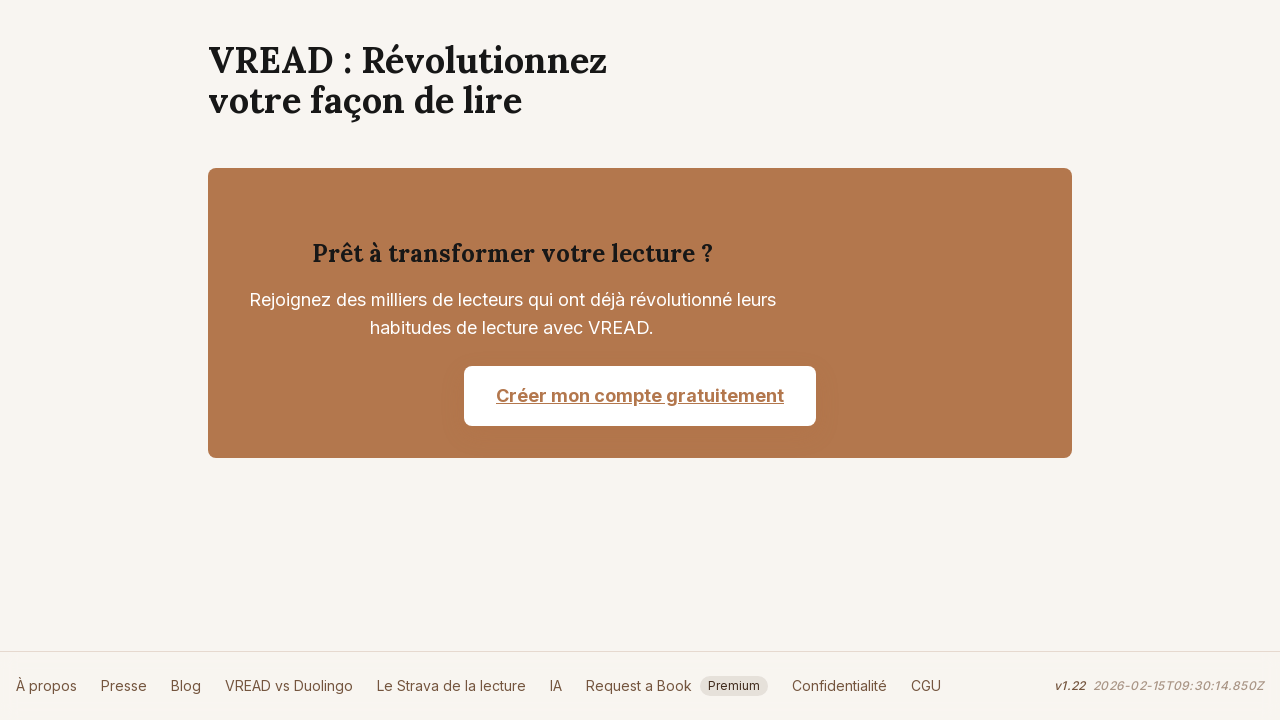

Verified current URL contains /a-propos
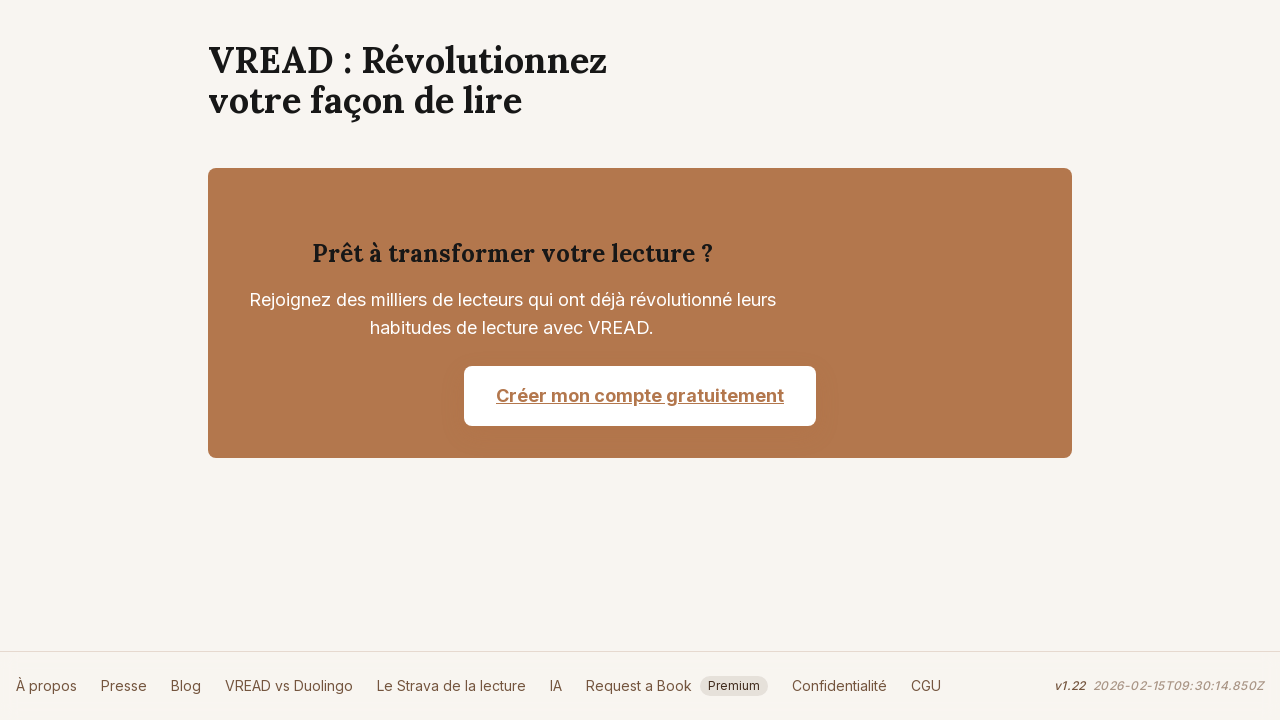

Navigated to https://www.vread.fr/about
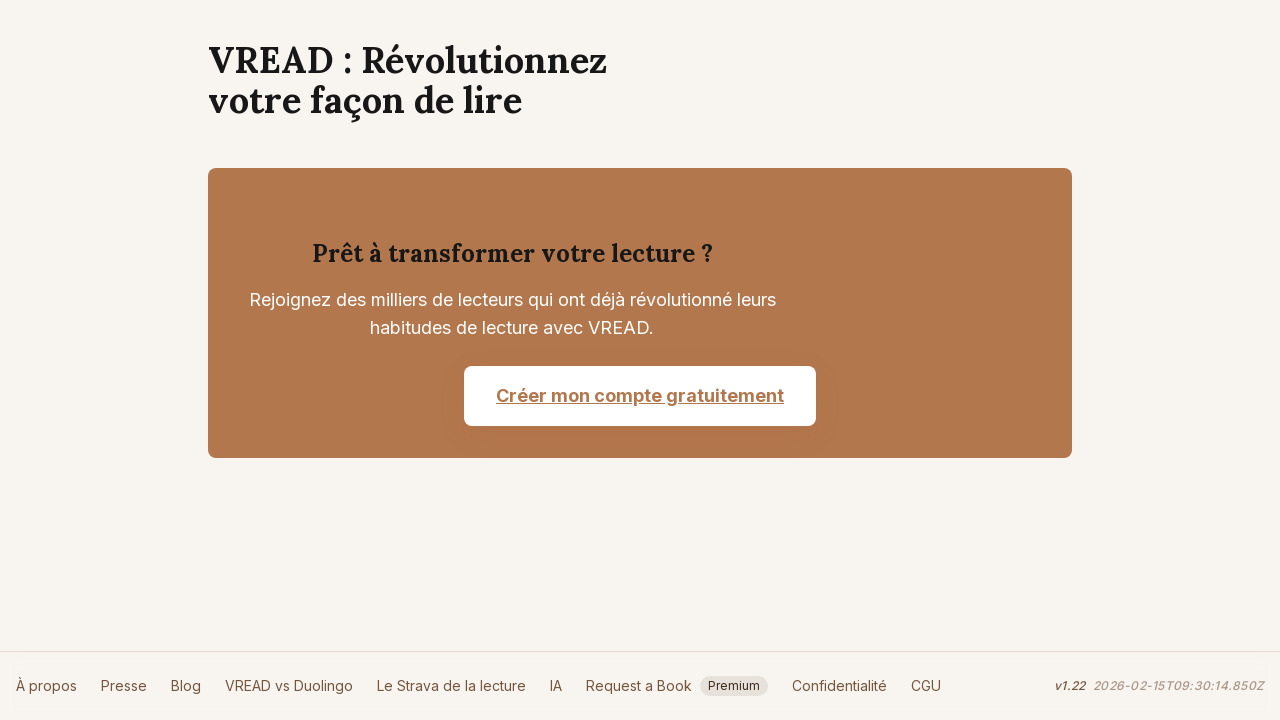

Waited for /about to redirect to /a-propos
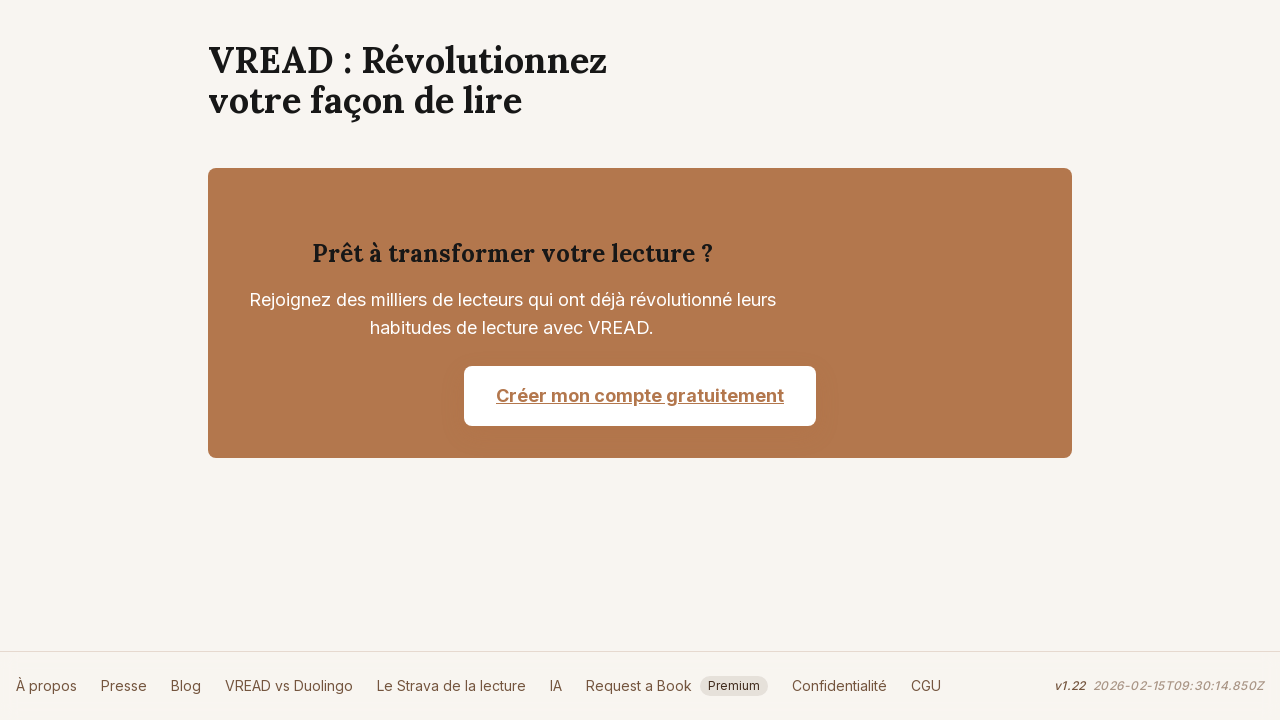

Verified current URL contains /a-propos
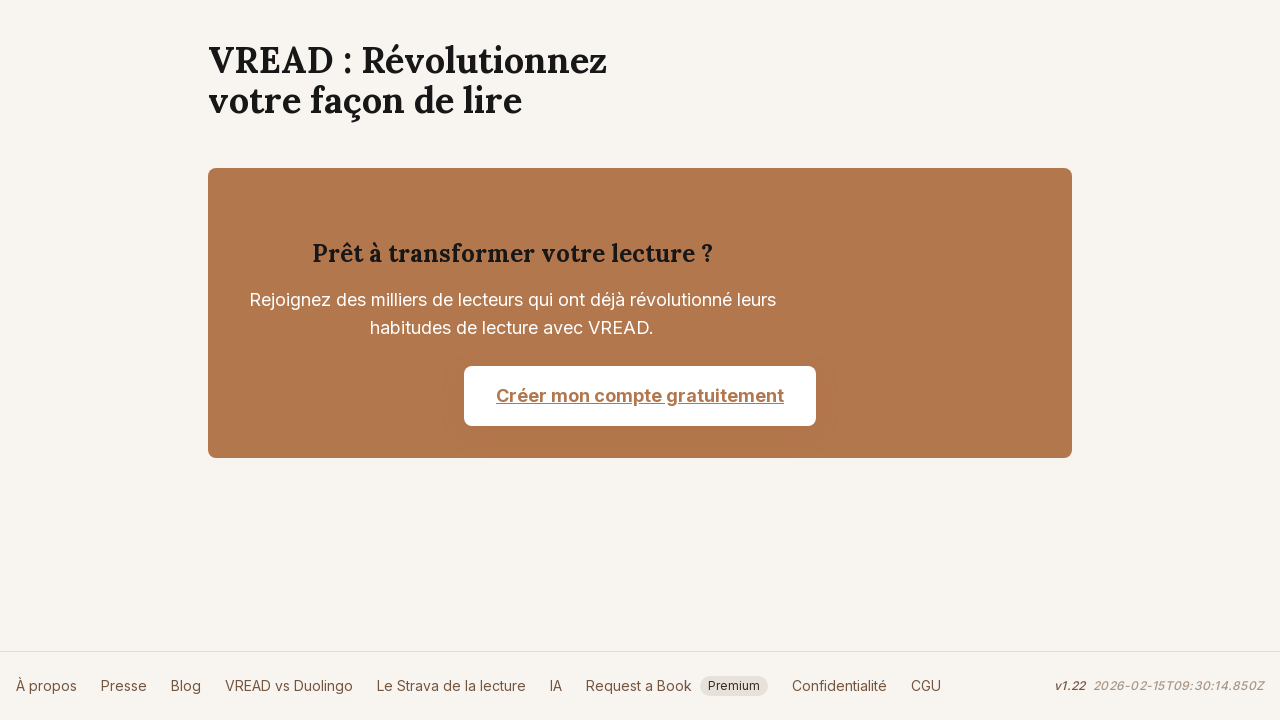

Navigated to https://www.vread.fr/press
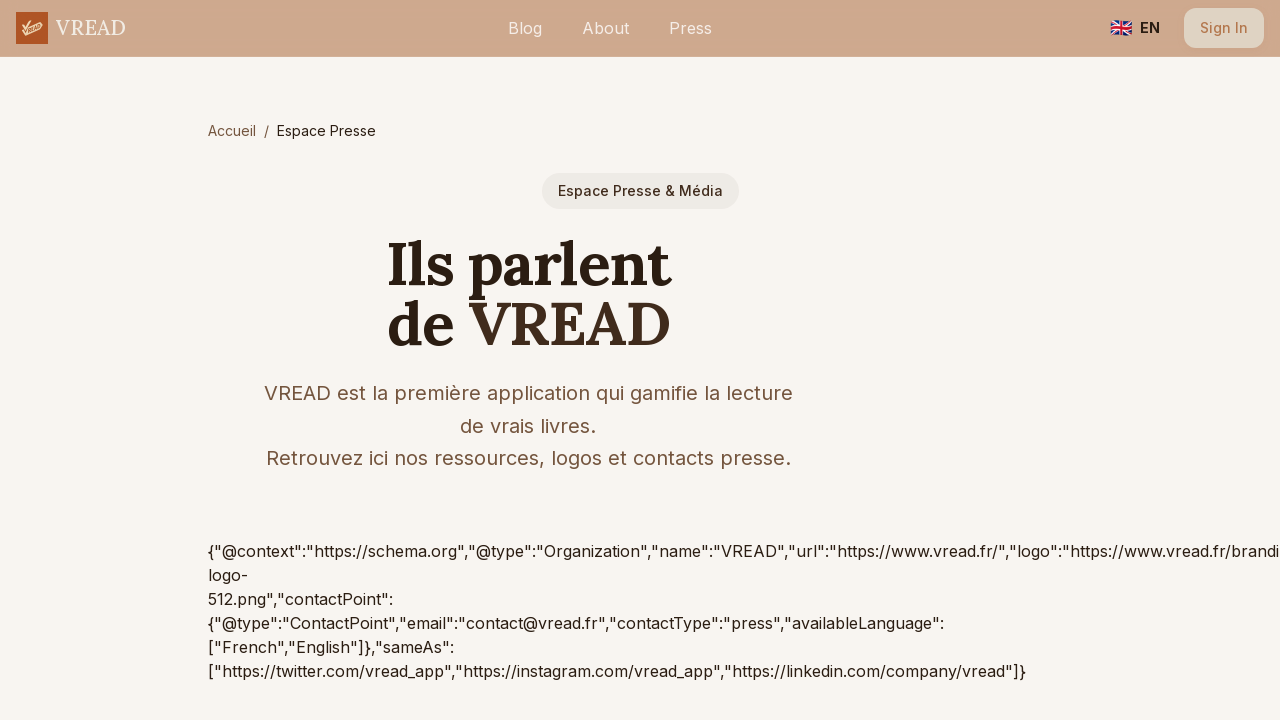

Waited for /press to redirect to /presse
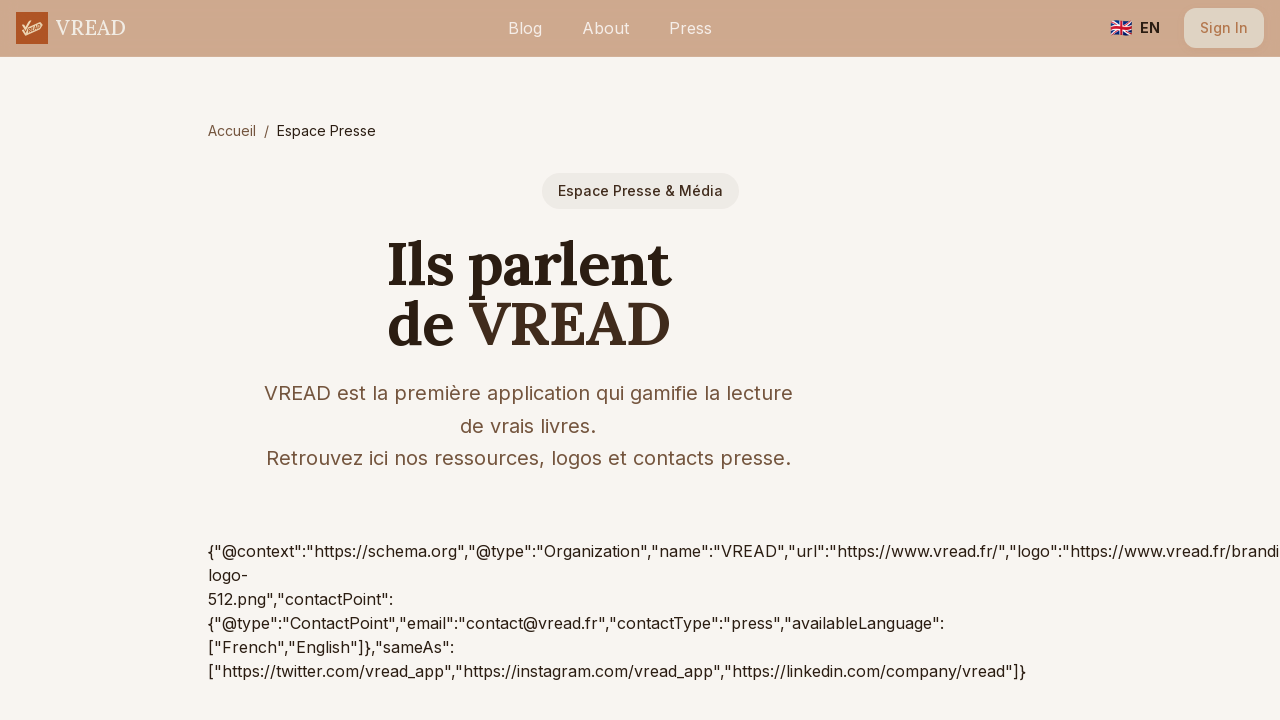

Verified current URL contains /presse
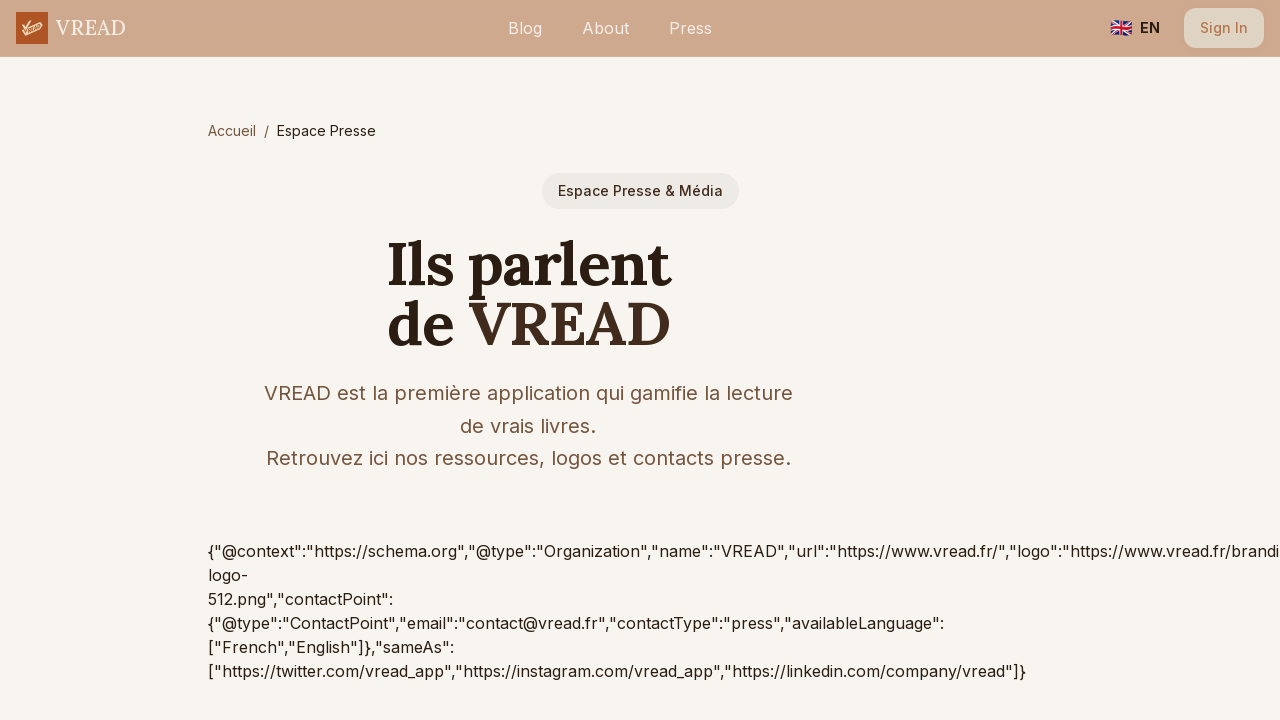

Navigated to https://www.vread.fr/a-propos/index.html
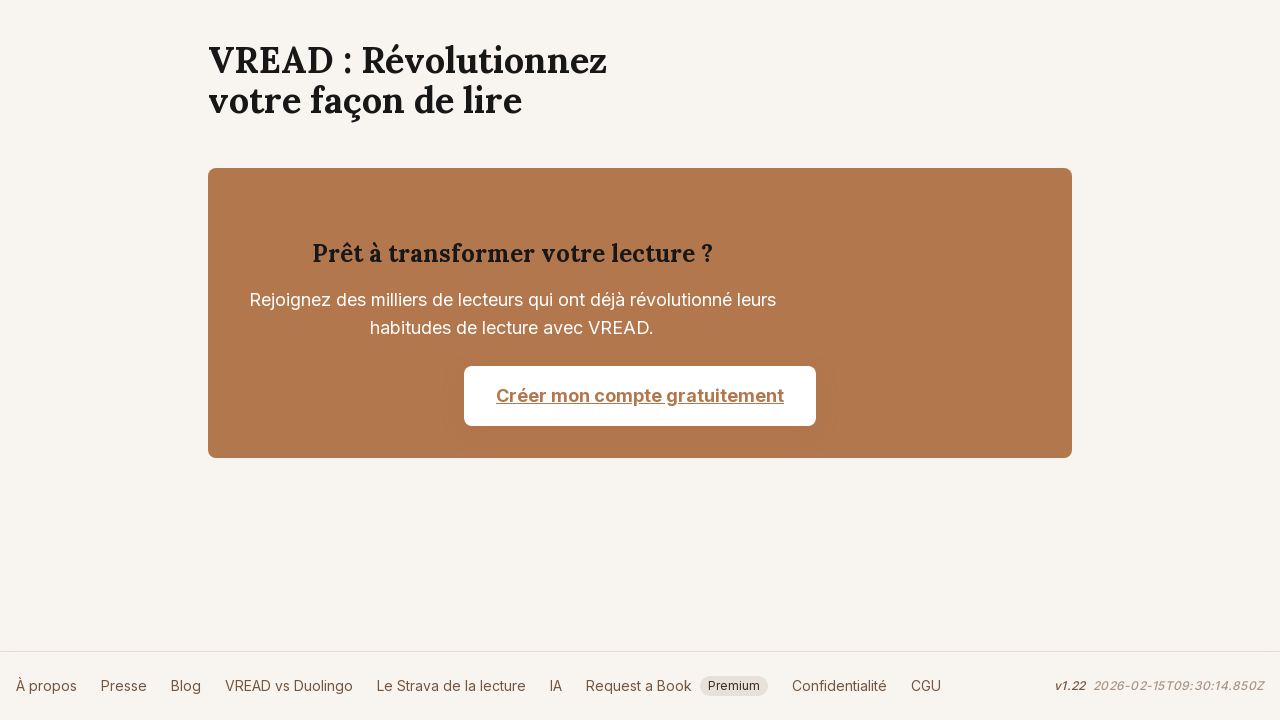

Waited for /a-propos/index.html to redirect to /a-propos
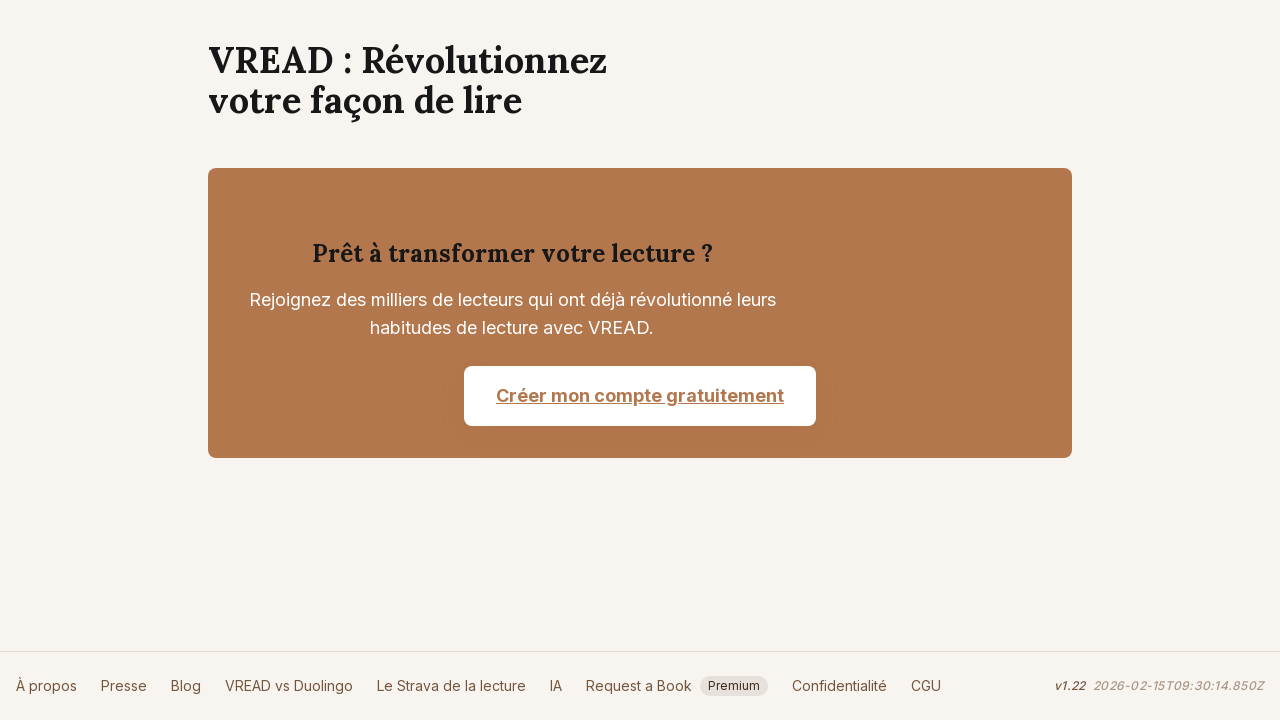

Verified current URL contains /a-propos
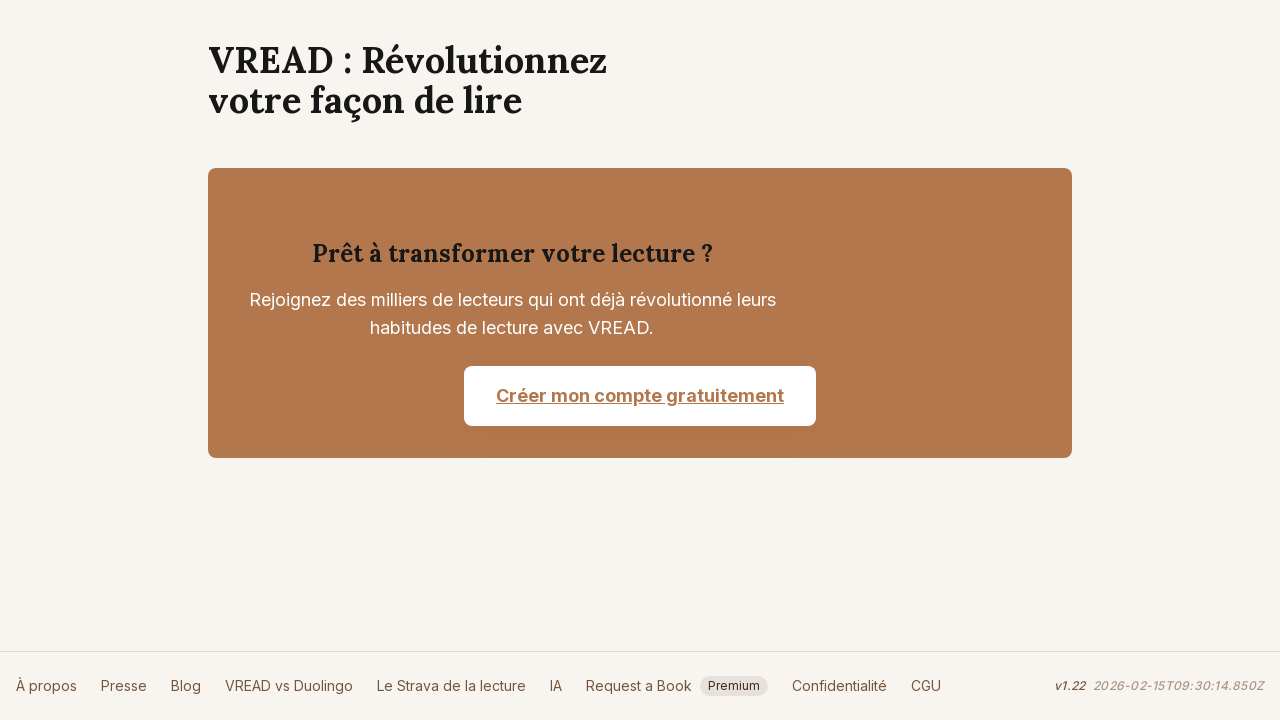

Navigated to https://www.vread.fr/presse/index.html
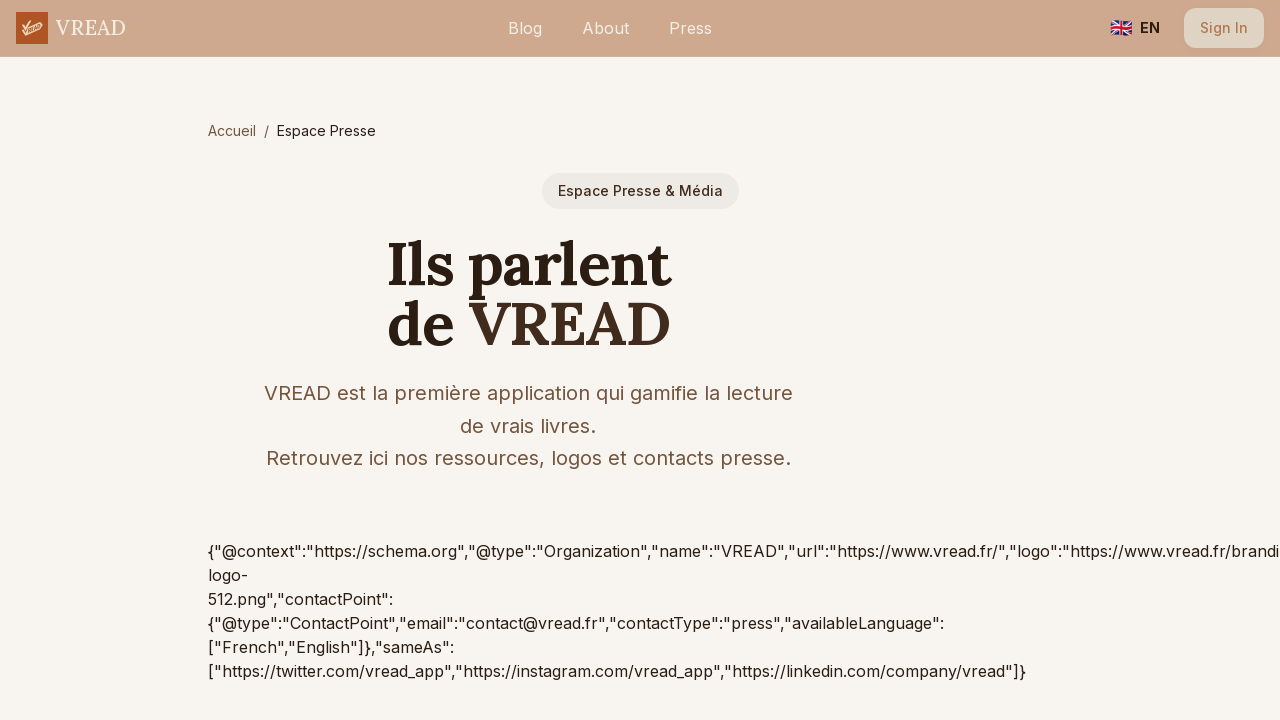

Waited for /presse/index.html to redirect to /presse
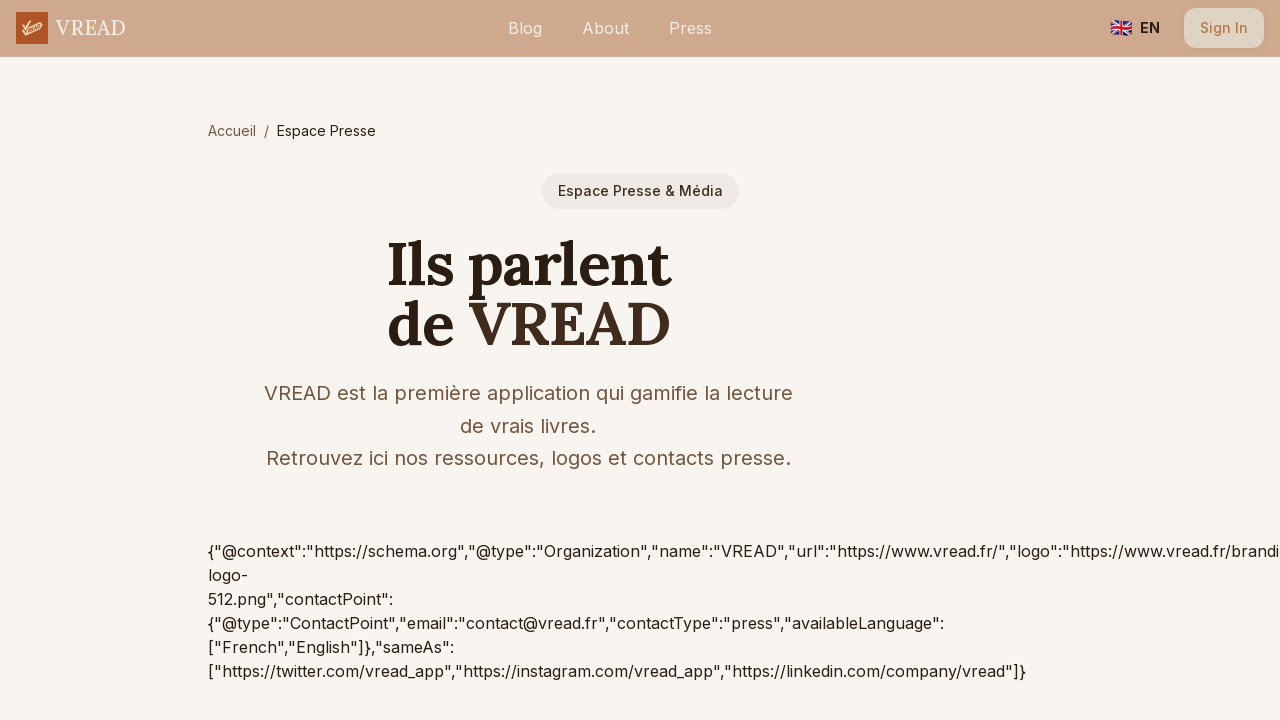

Verified current URL contains /presse
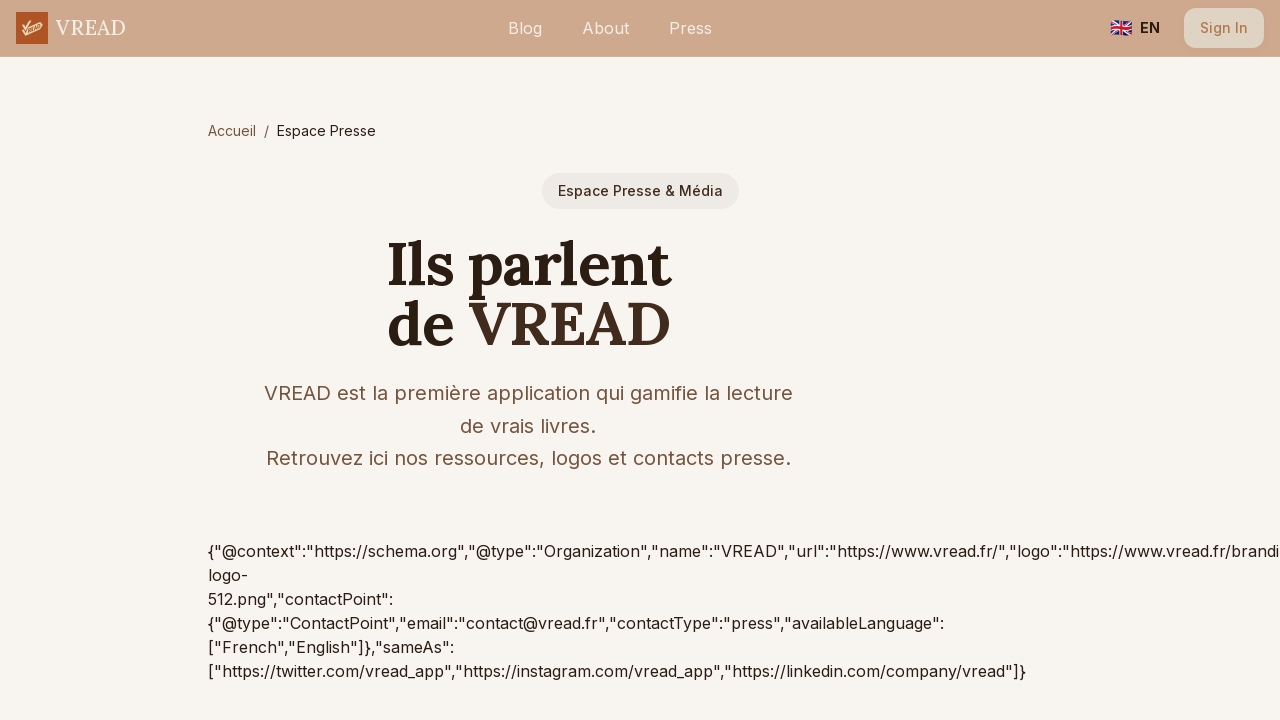

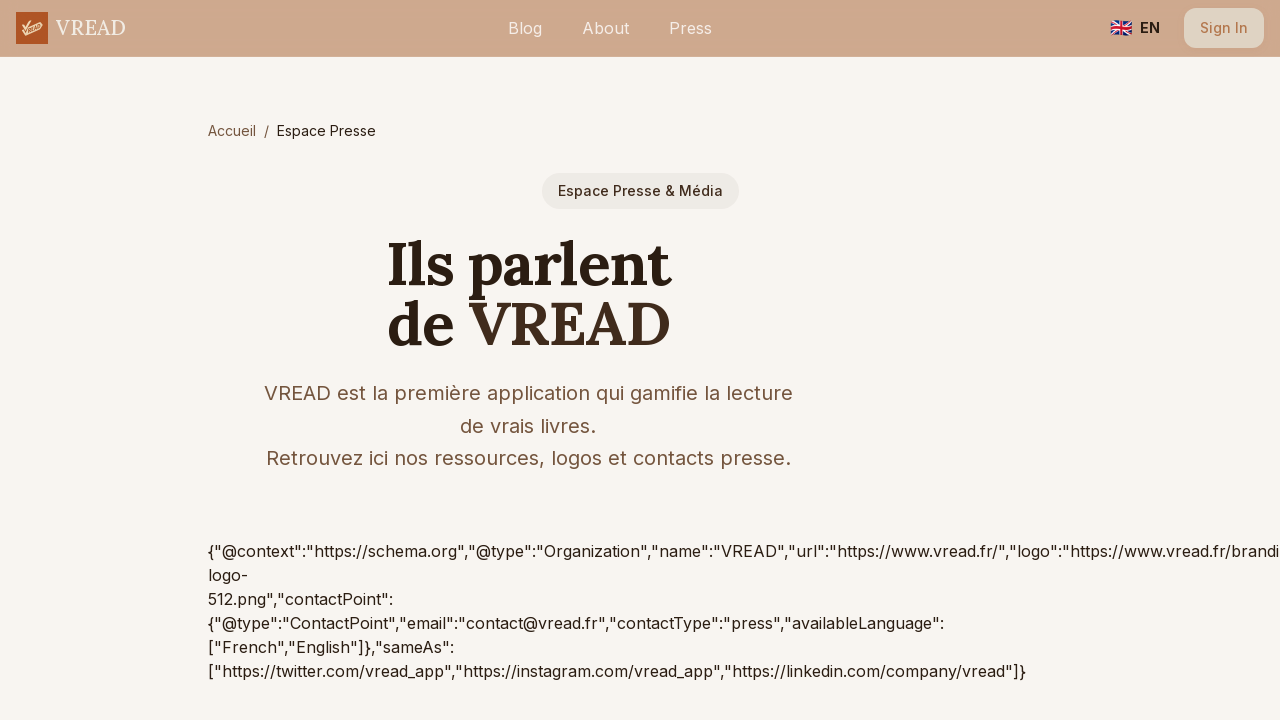